Tests the integers only option to verify the calculator displays only integer results when float numbers are input

Starting URL: https://testsheepnz.github.io/BasicCalculator.html

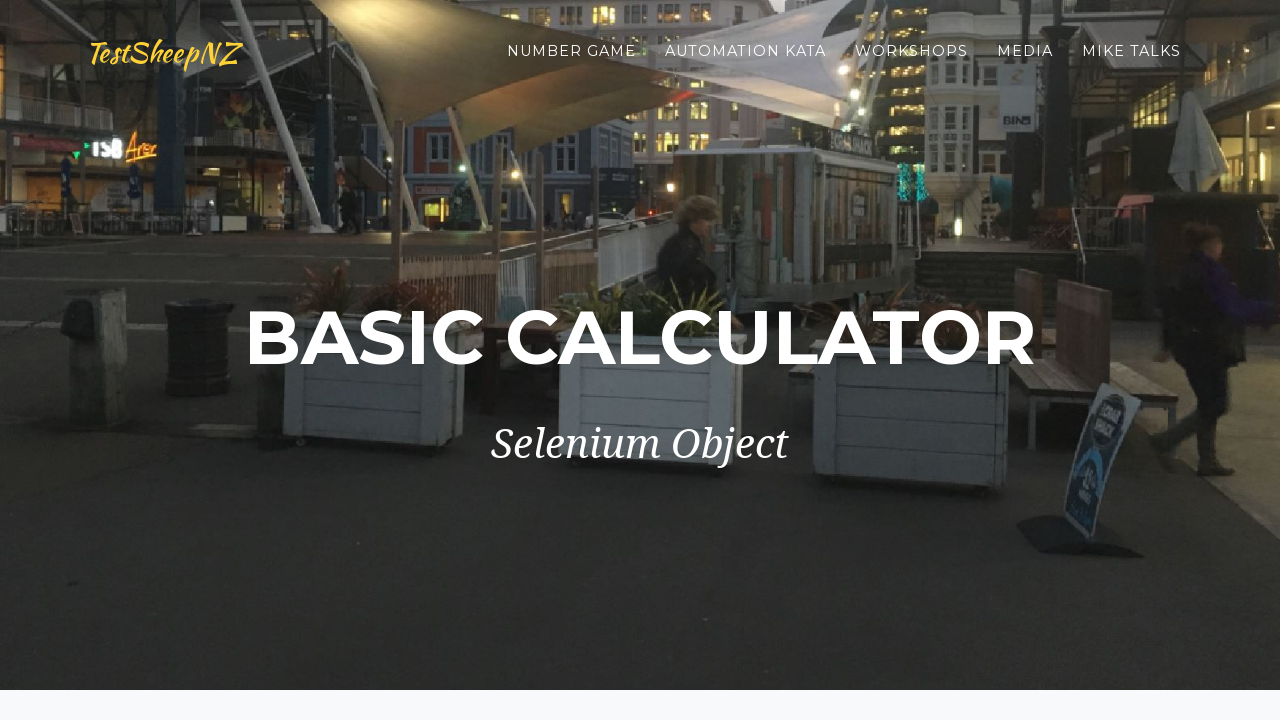

Scrolled to bottom of page
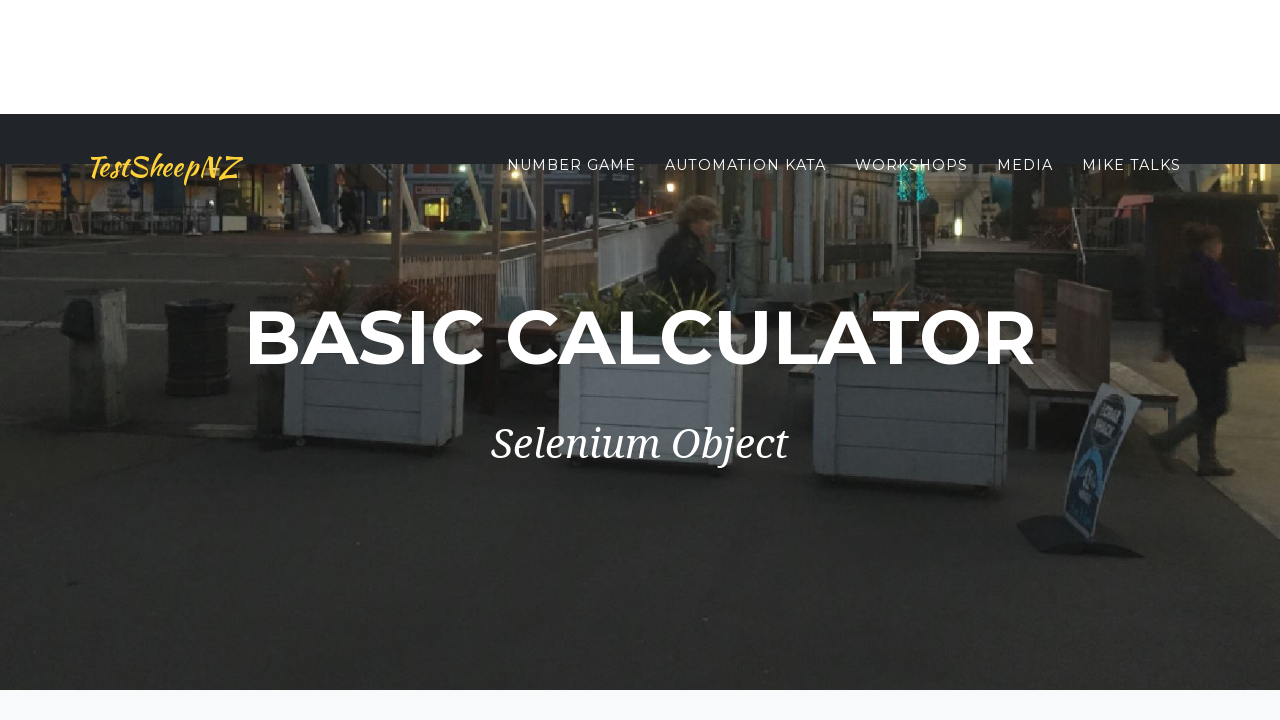

Selected Build 1 from dropdown on #selectBuild
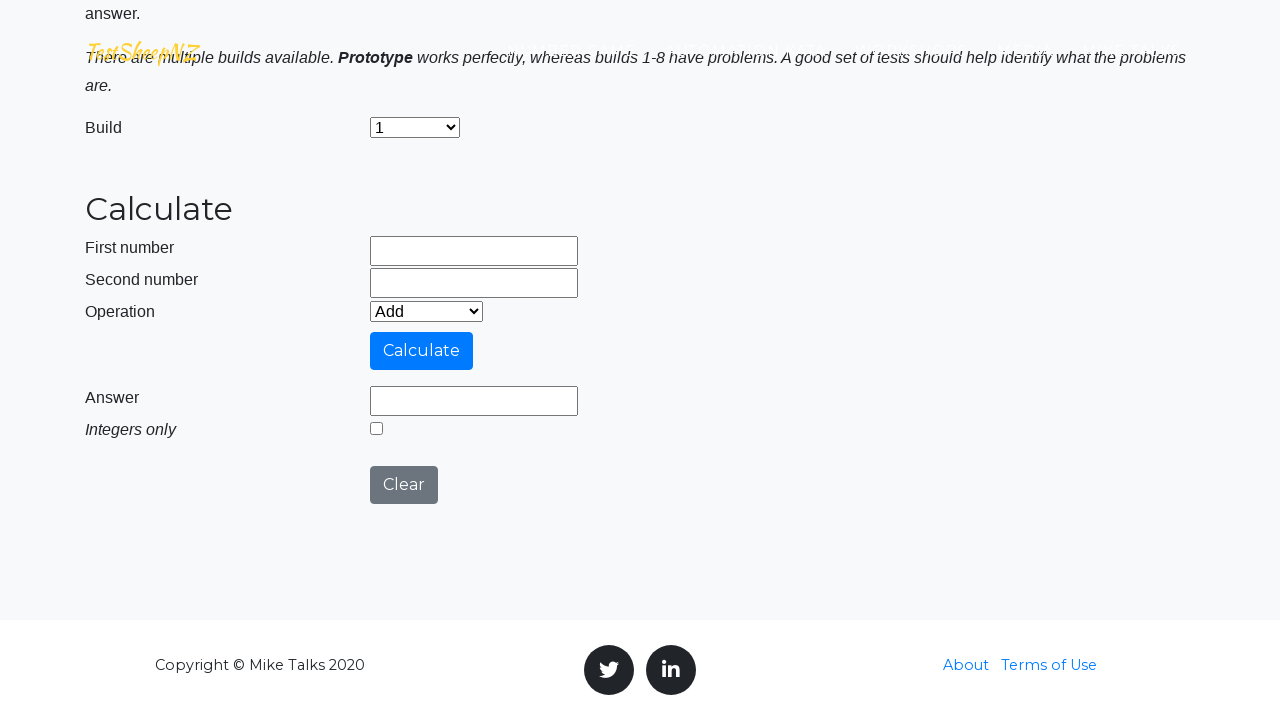

Entered 86.56 in first number field on input[name='number1']
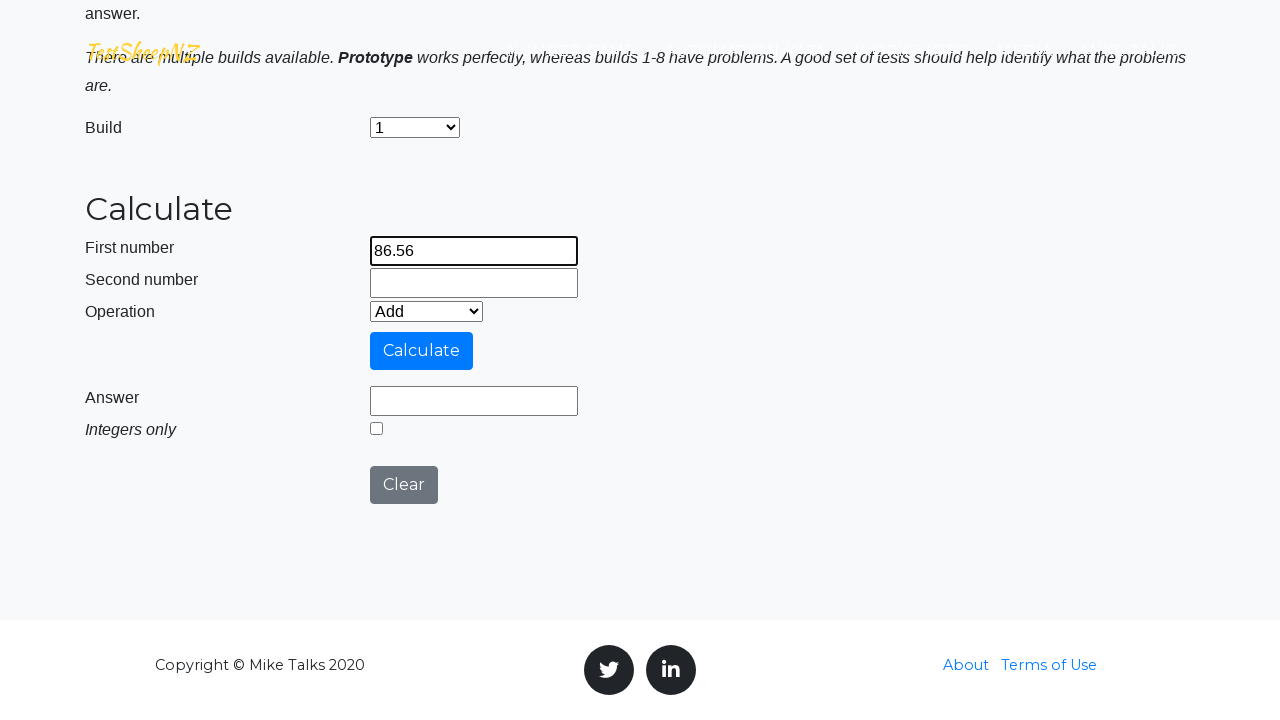

Entered 75.31 in second number field on input[name='number2']
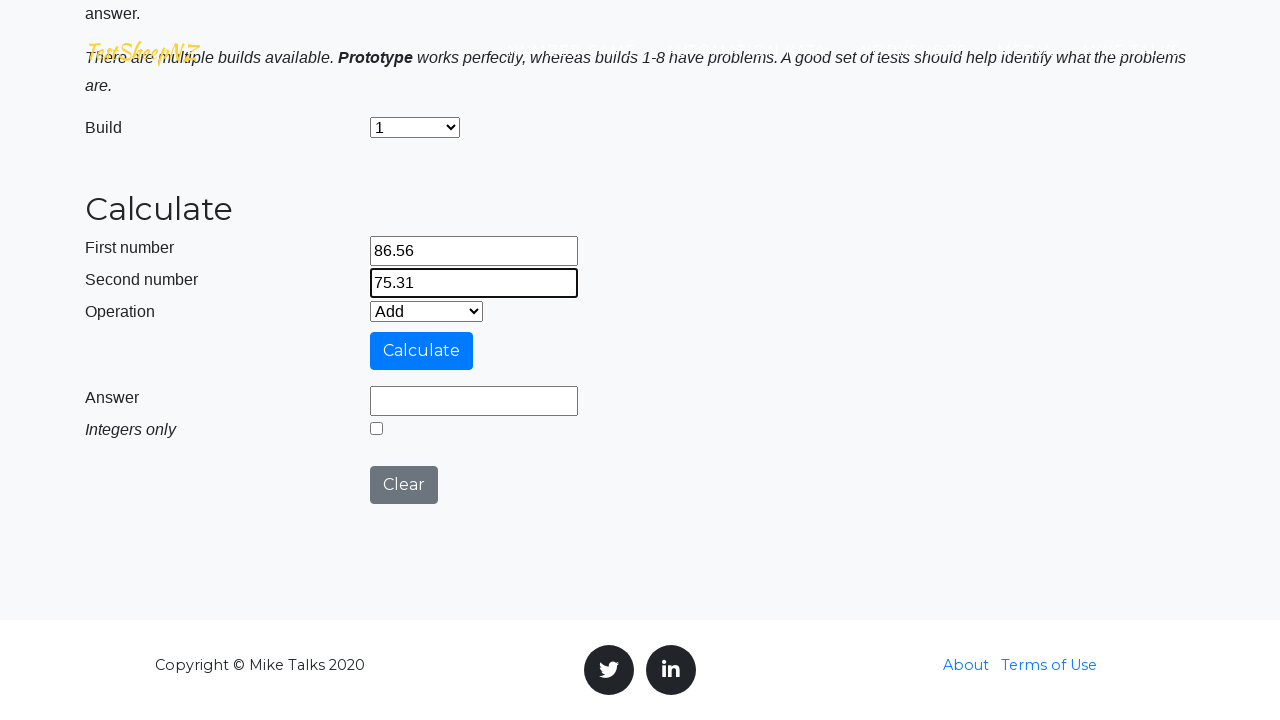

Clicked calculate button at (422, 351) on #calculateButton
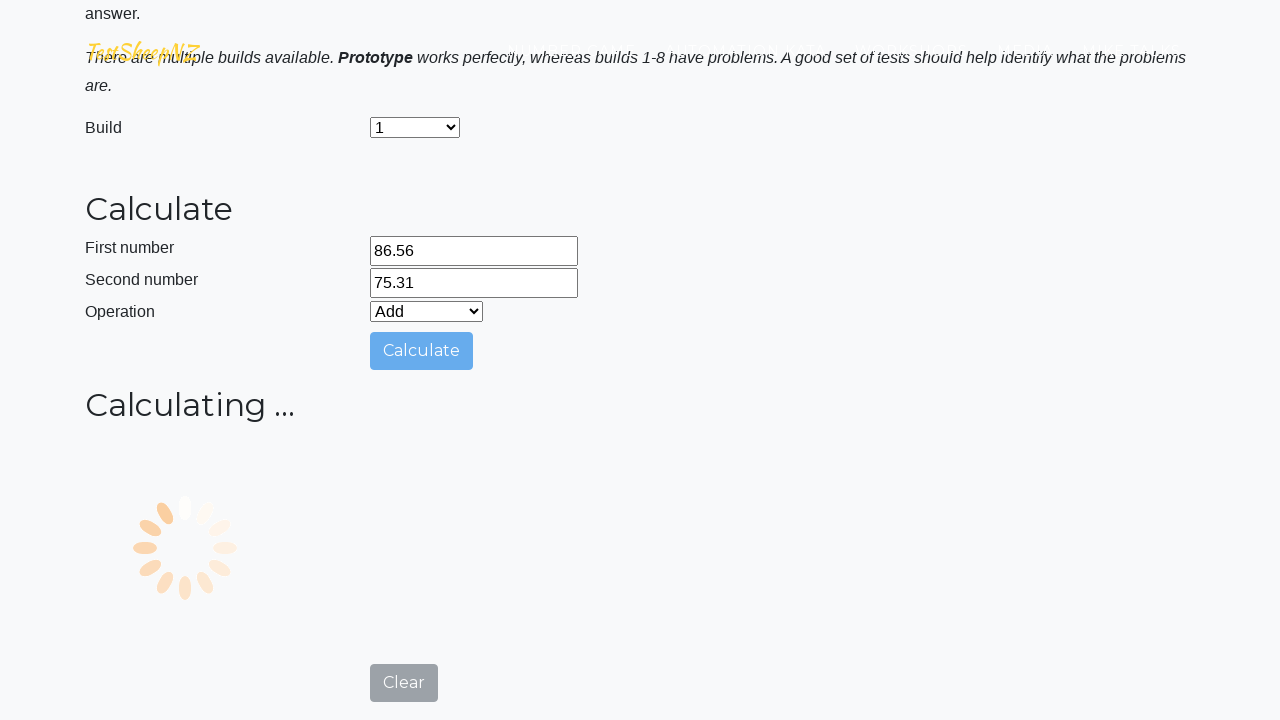

Clicked integers only checkbox to enable integers-only mode at (376, 714) on #integerSelect
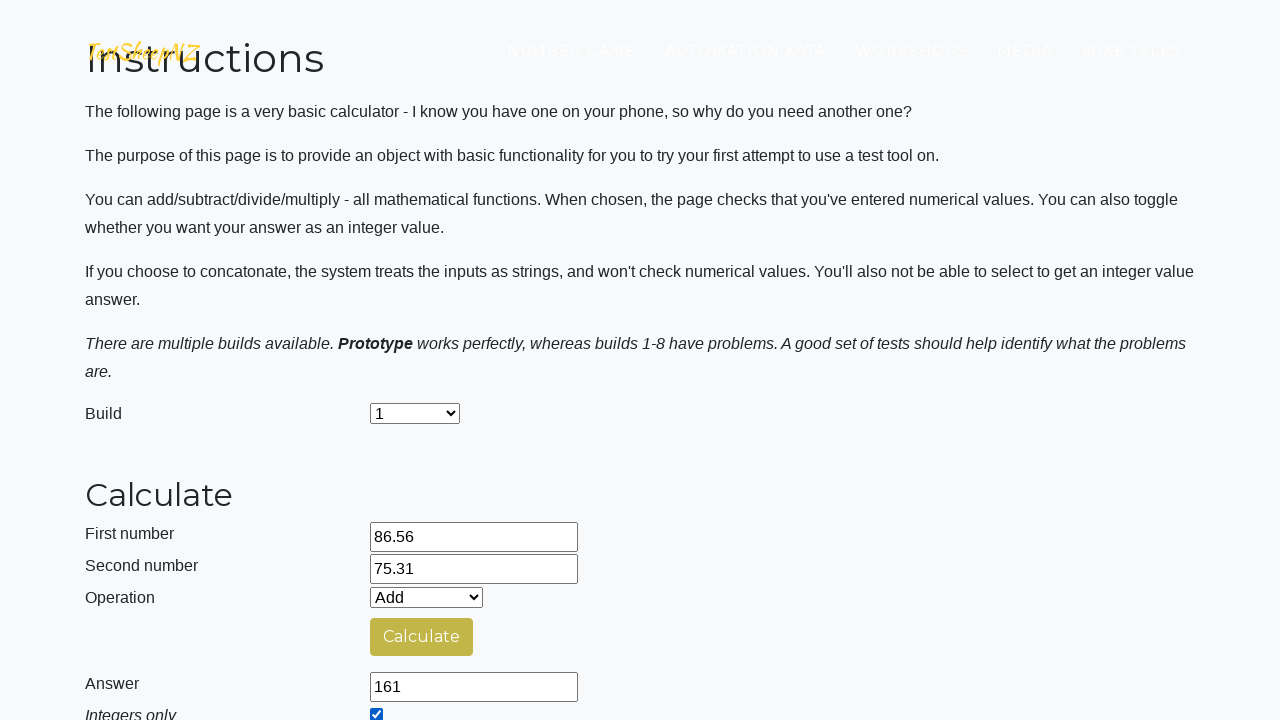

Result field loaded and is visible
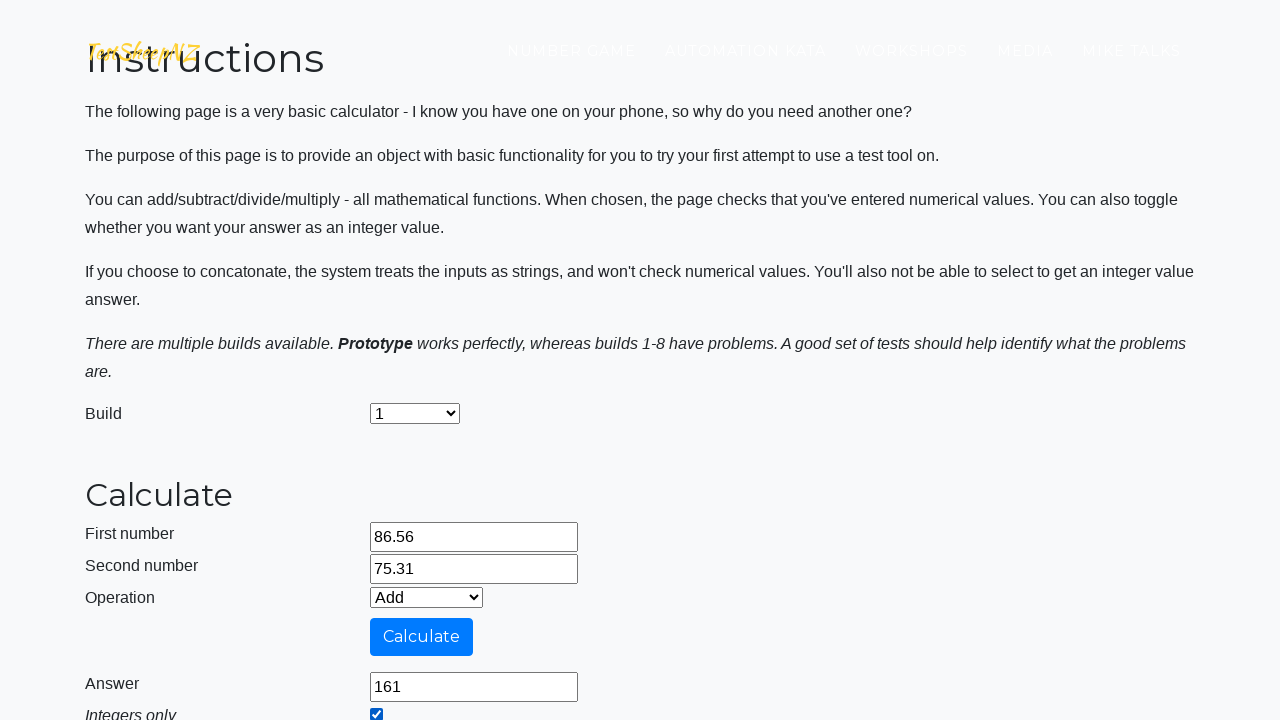

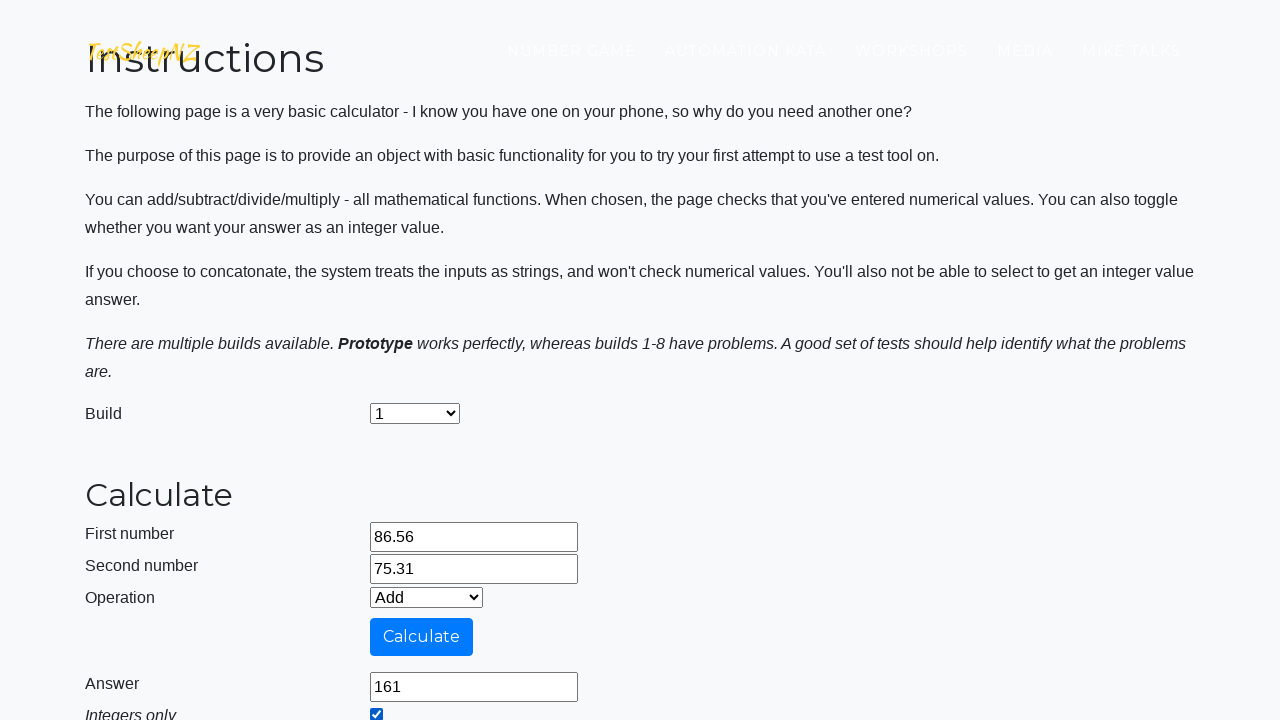